Navigates to the Rediff.com homepage and waits for the page to load. This is a basic page load verification test.

Starting URL: https://www.rediff.com/

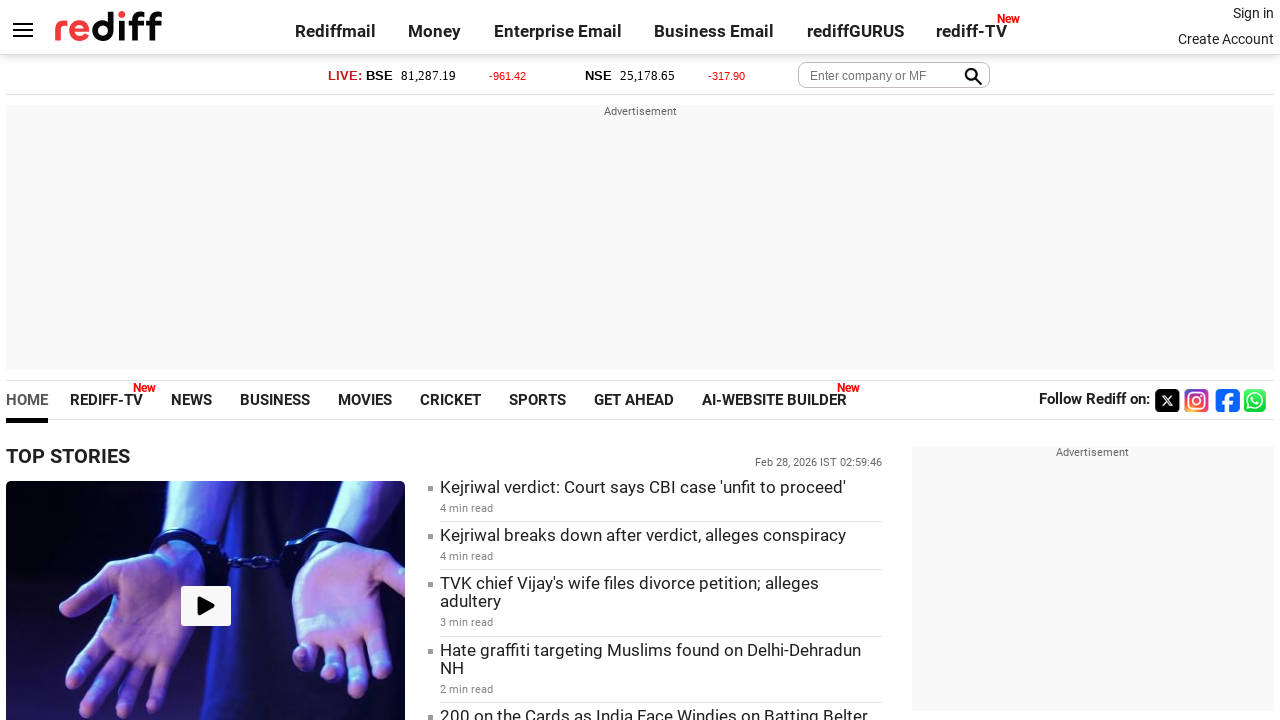

Navigated to Rediff.com homepage
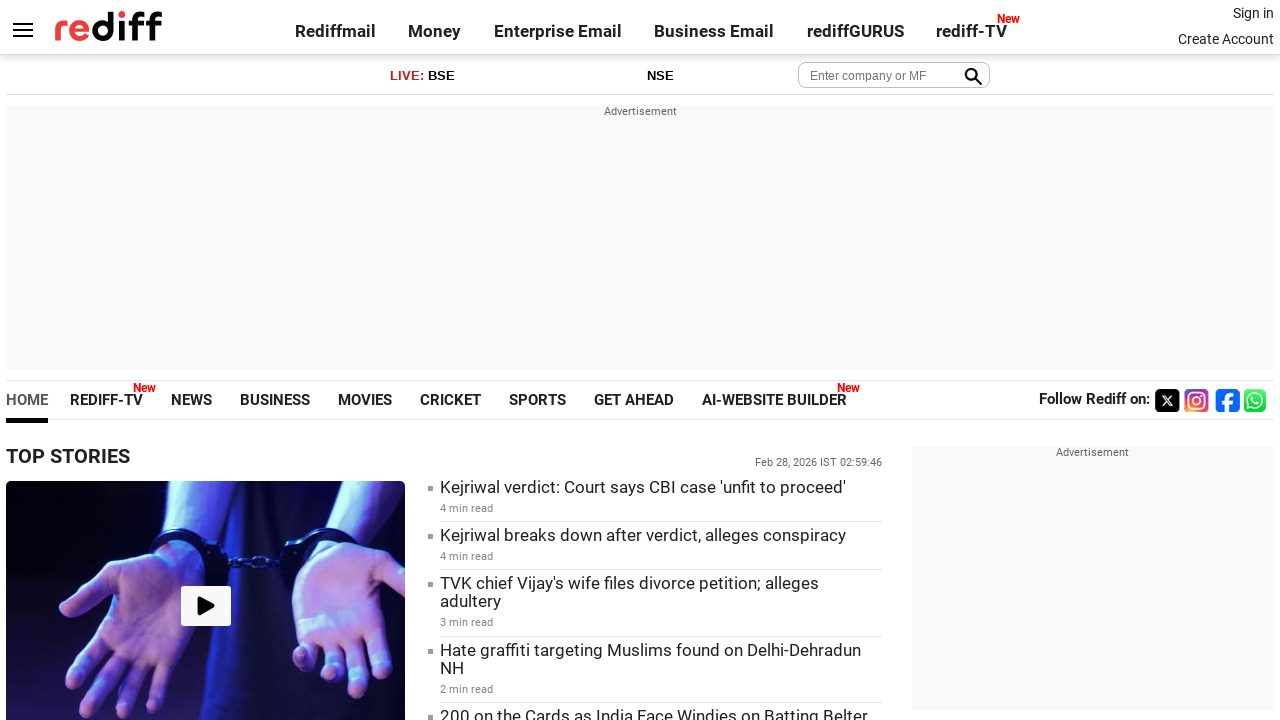

Page DOM content loaded
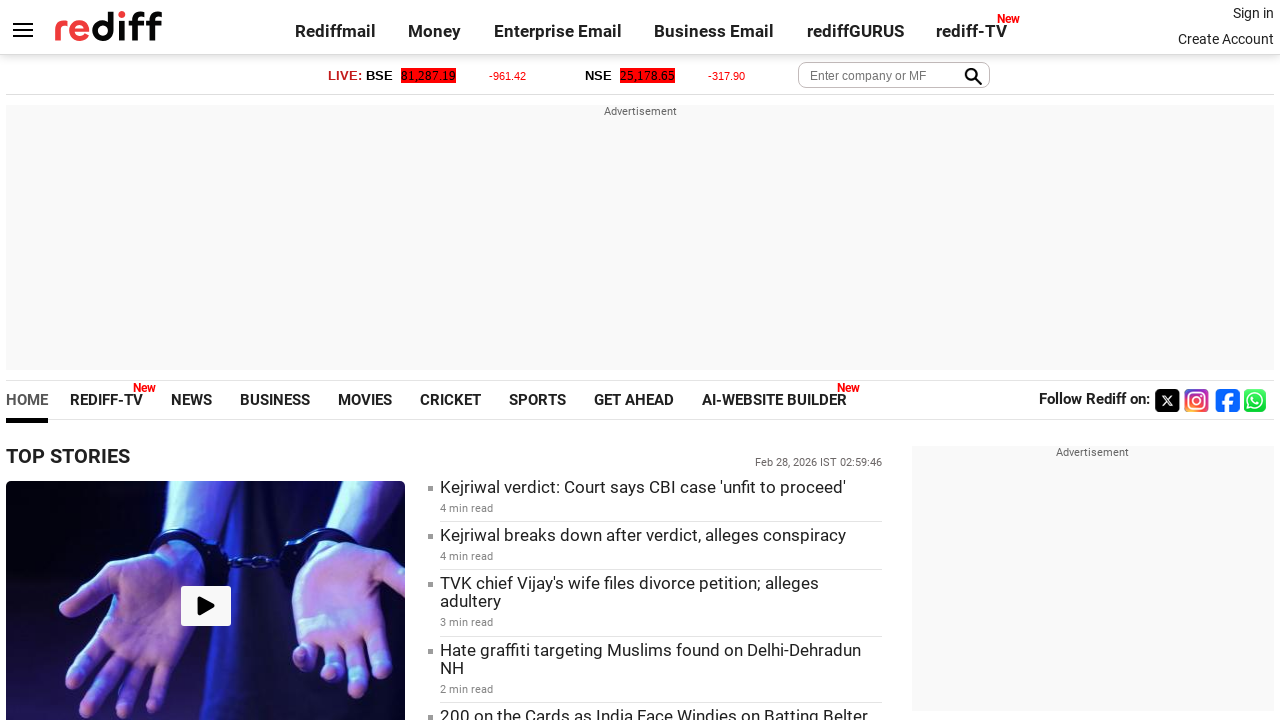

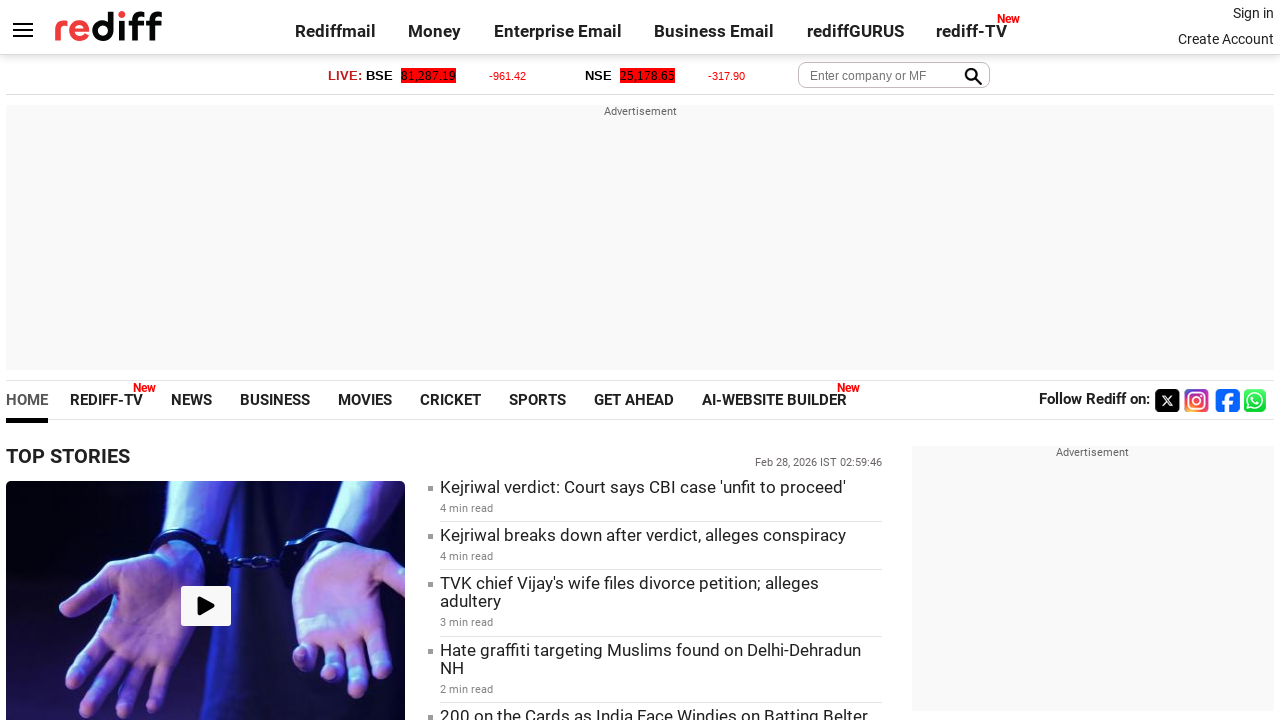